Tests confirm dialog handling by clicking confirm button, dismissing the dialog, and verifying the result text

Starting URL: https://demoqa.com/alerts

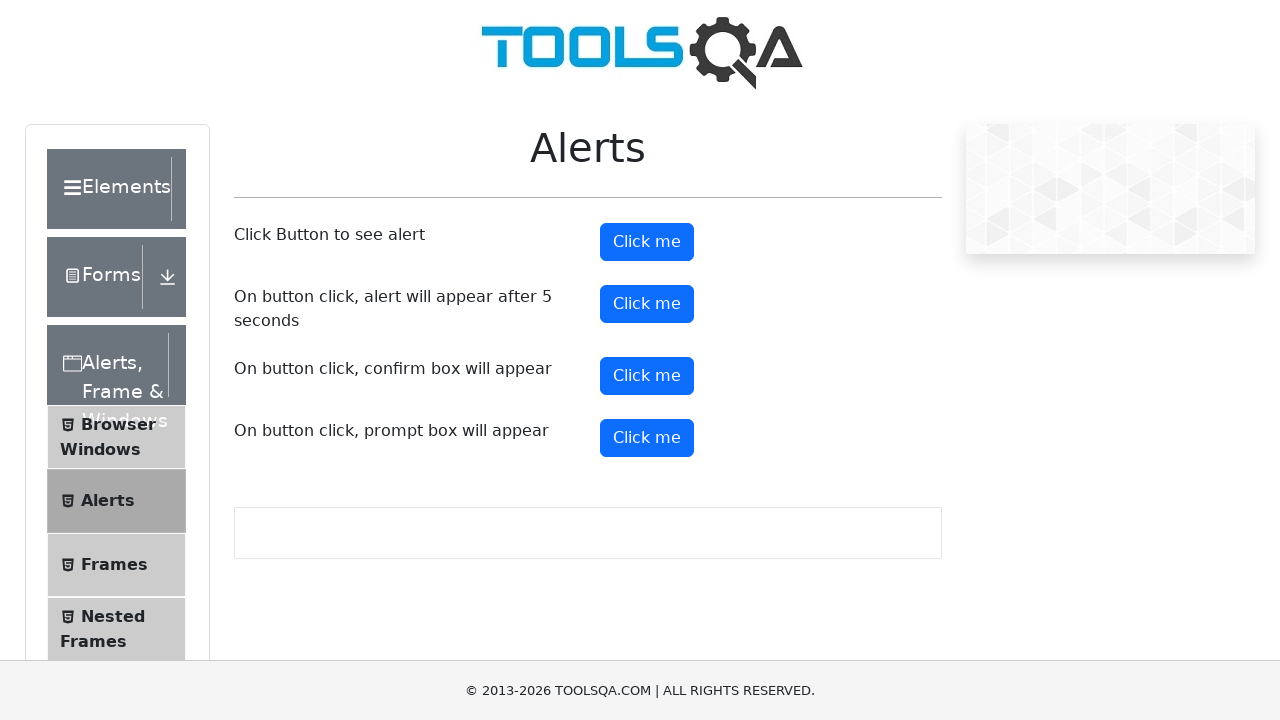

Set up dialog handler to dismiss confirm dialog
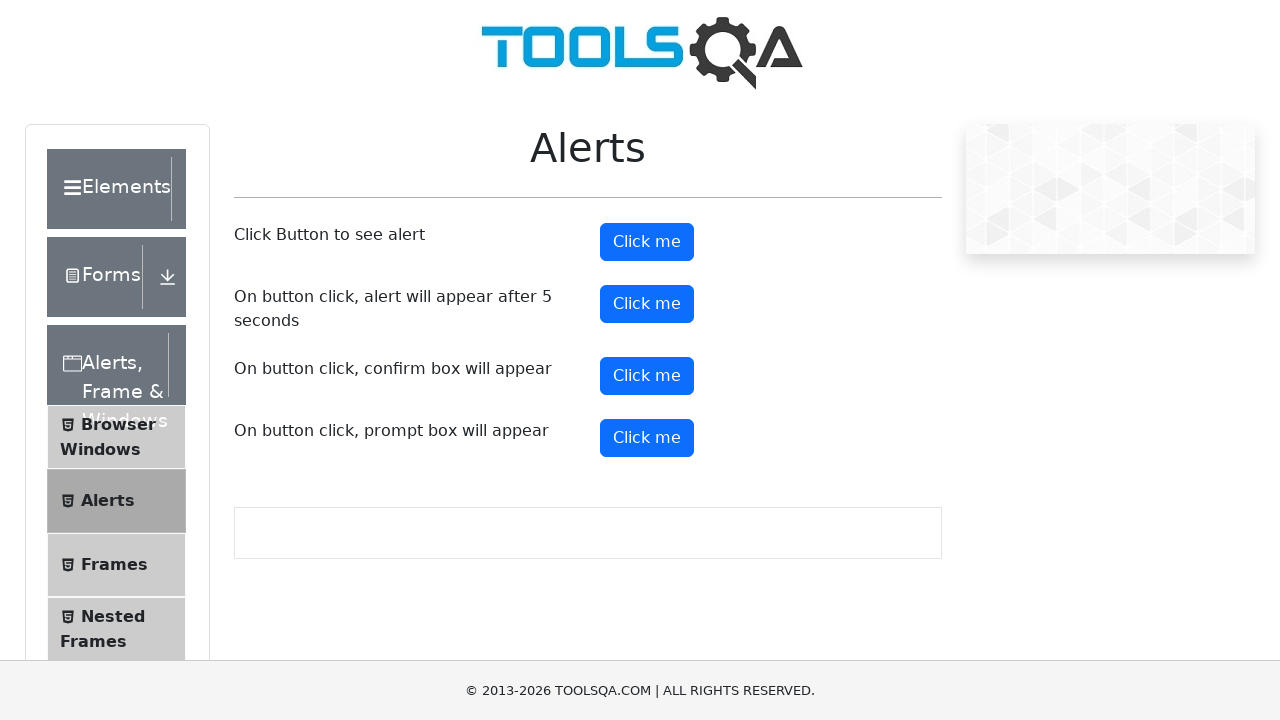

Clicked confirm button to trigger dialog at (647, 376) on #confirmButton
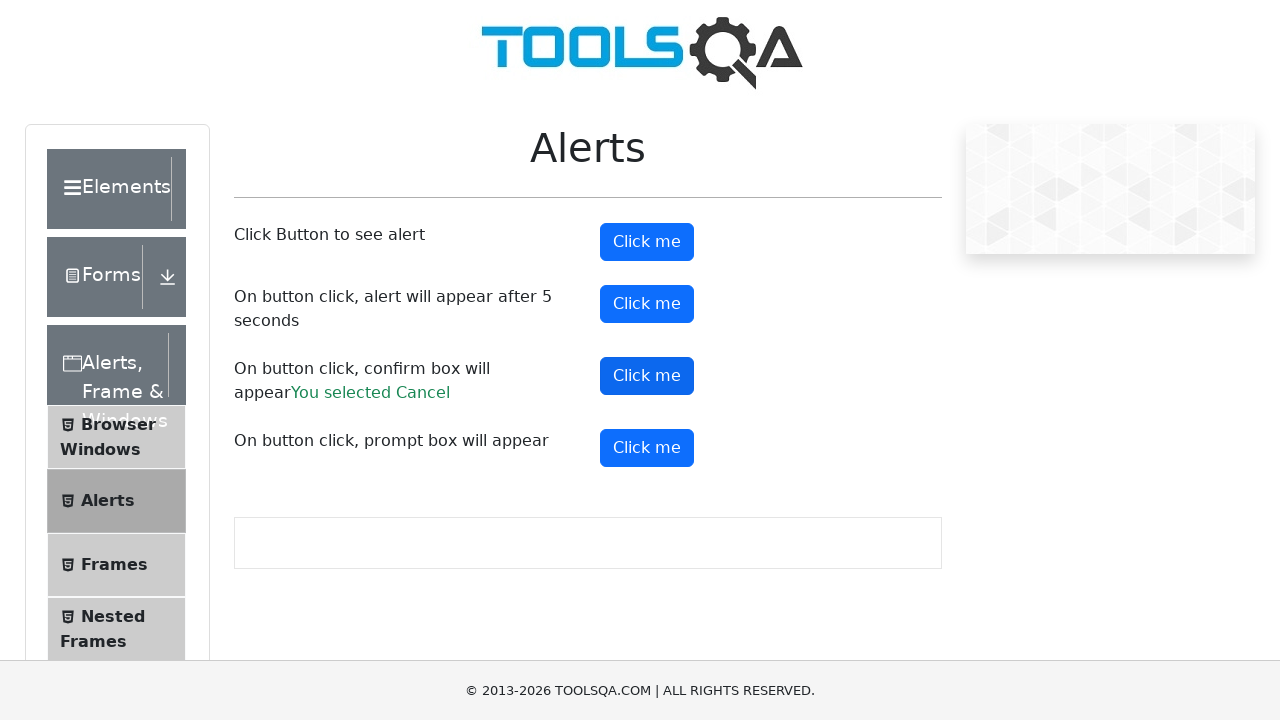

Located result element containing confirmation message
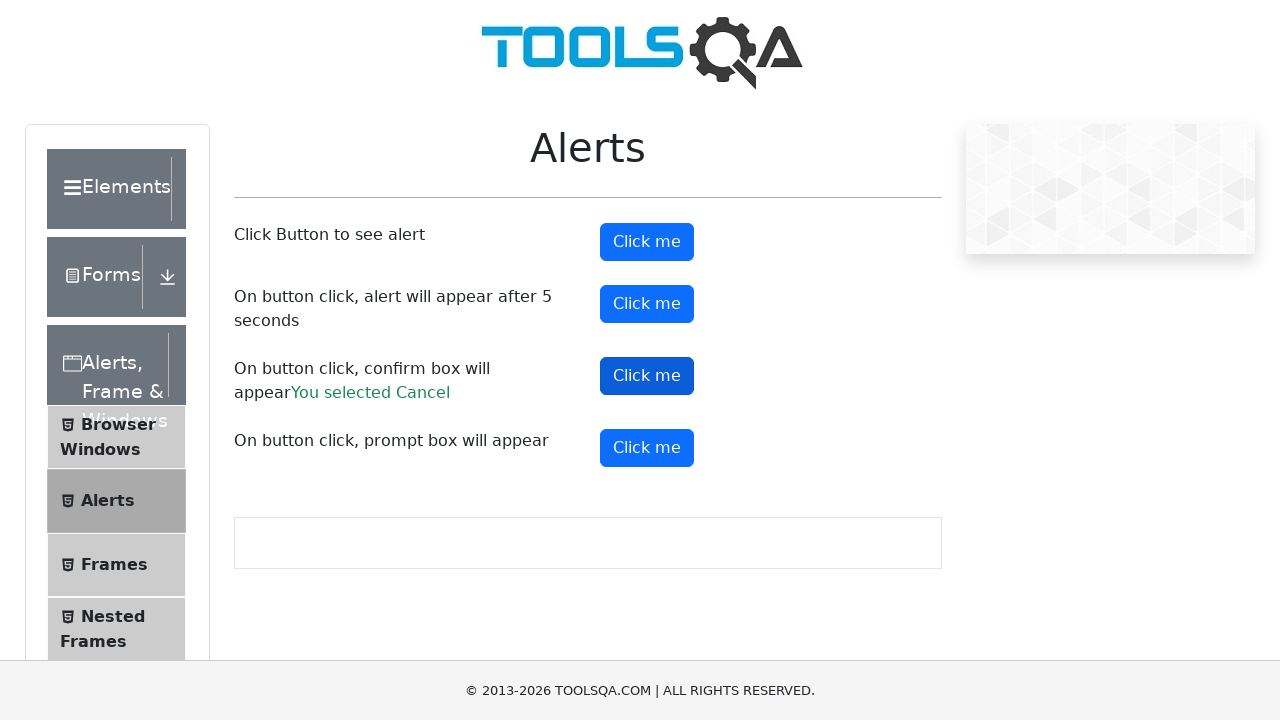

Verified result text shows 'You selected Cancel' after dismissing dialog
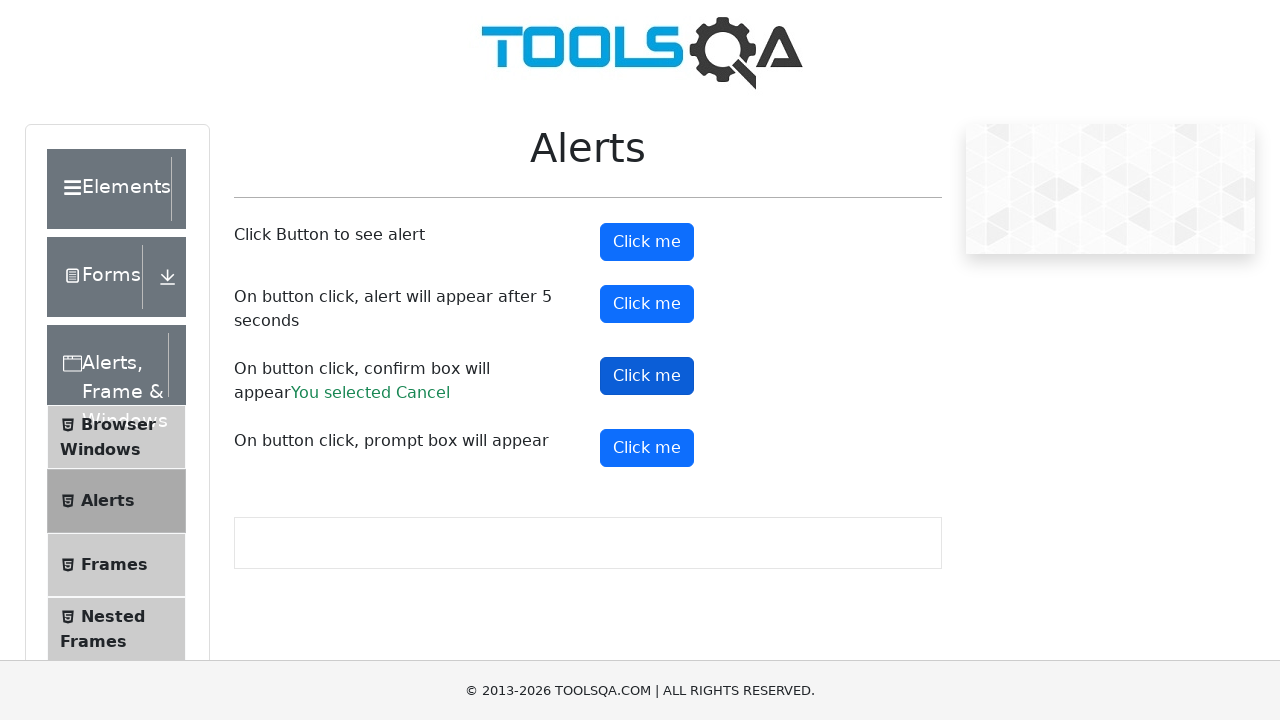

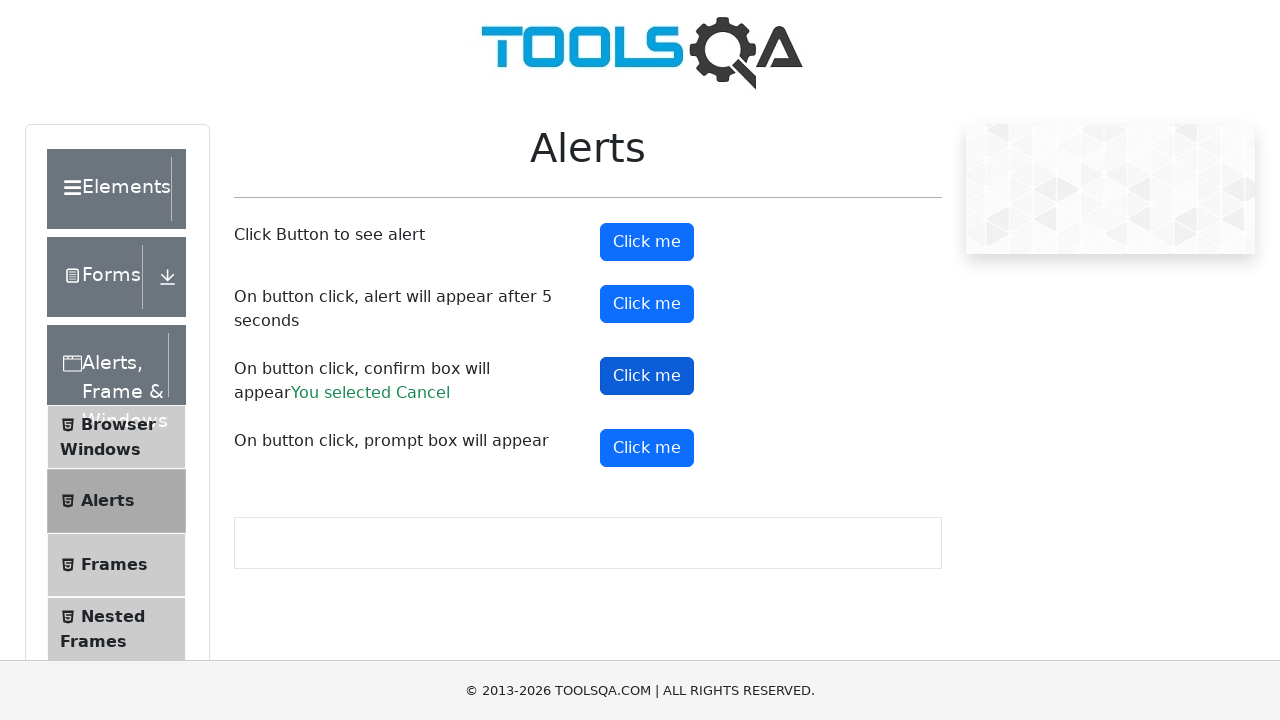